Tests button 3 functionality with the default input text

Starting URL: https://rioran.github.io/ru_vowels_filter/main.html

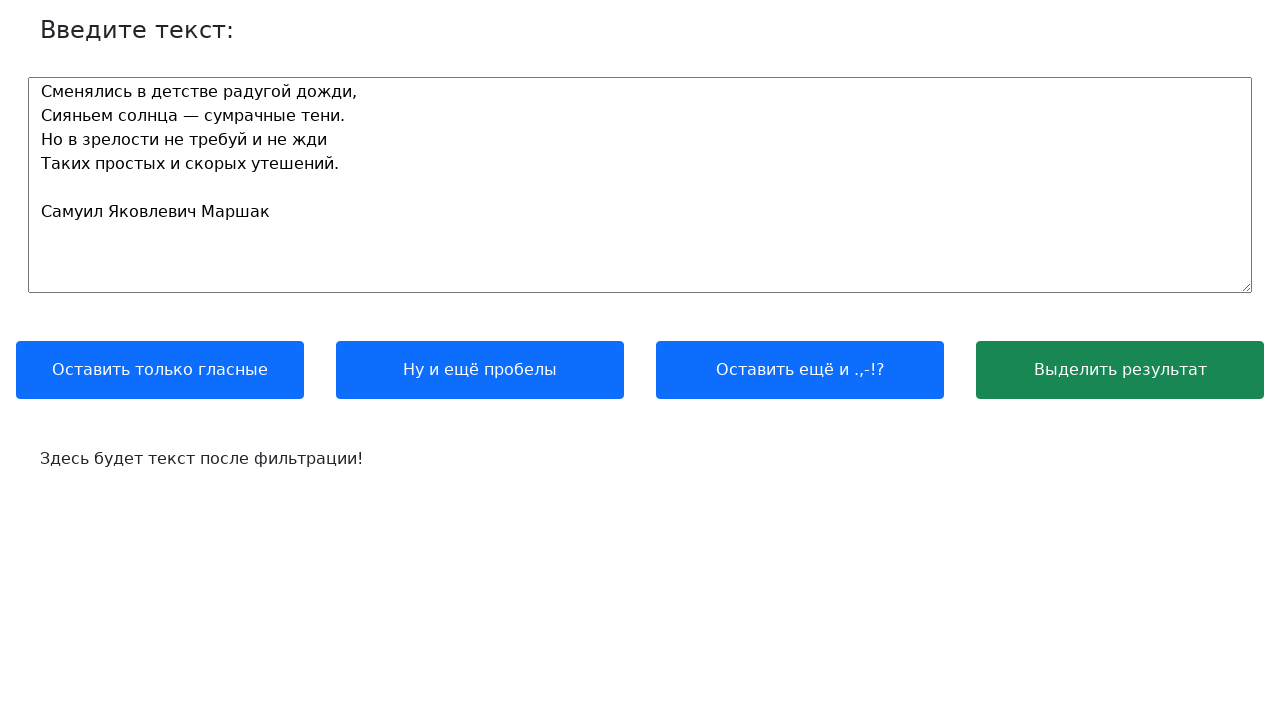

Navigated to ru_vowels_filter application
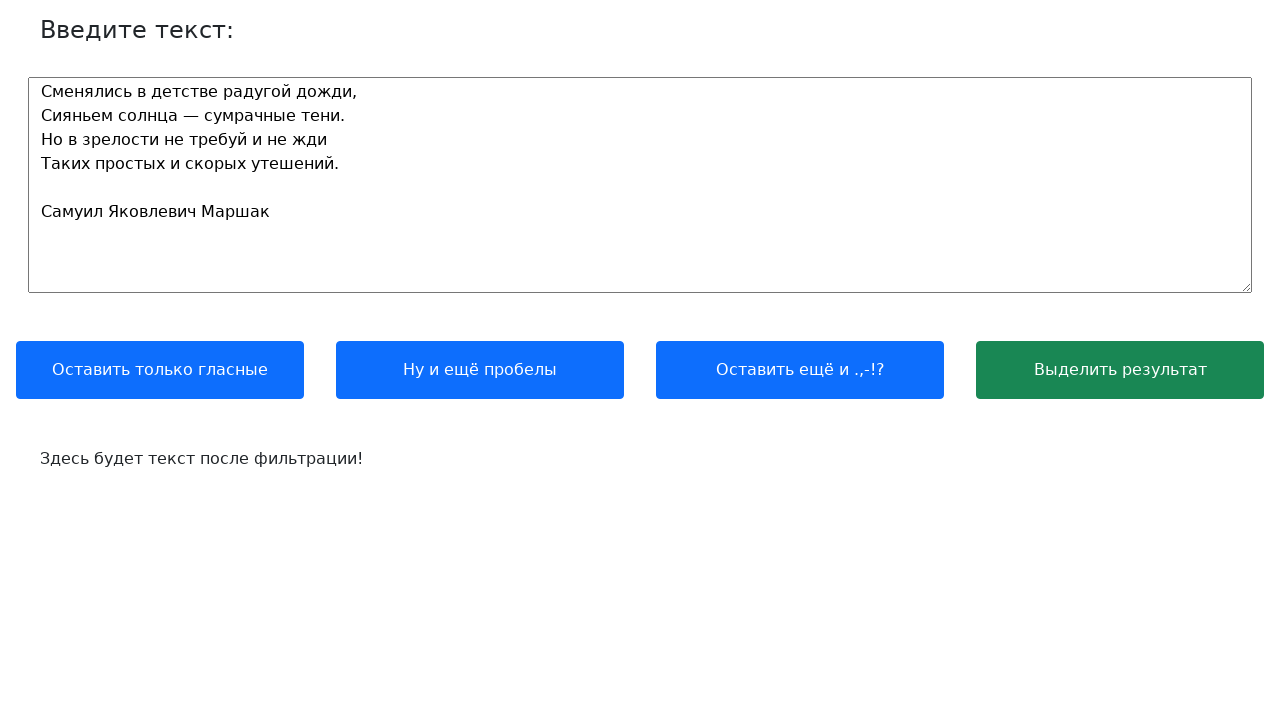

Clicked button 3 to test default text filtering at (800, 370) on xpath=//button[3]
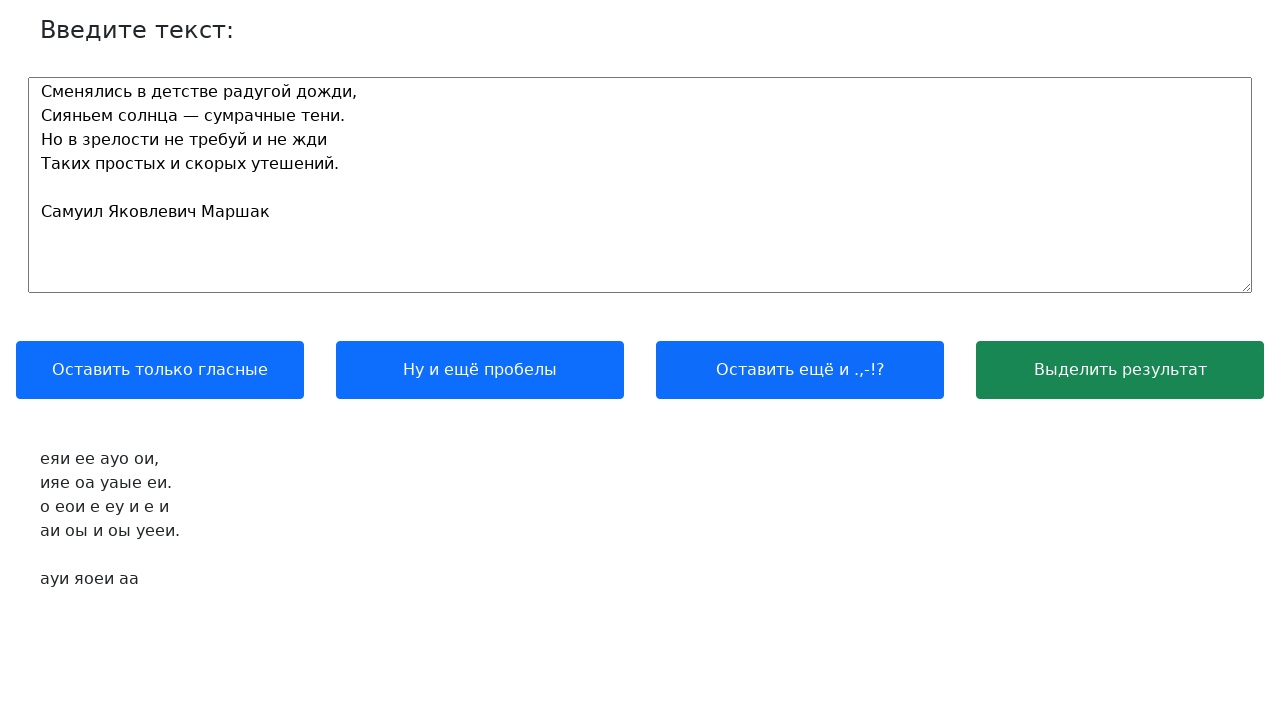

Output text element appeared after button 3 click
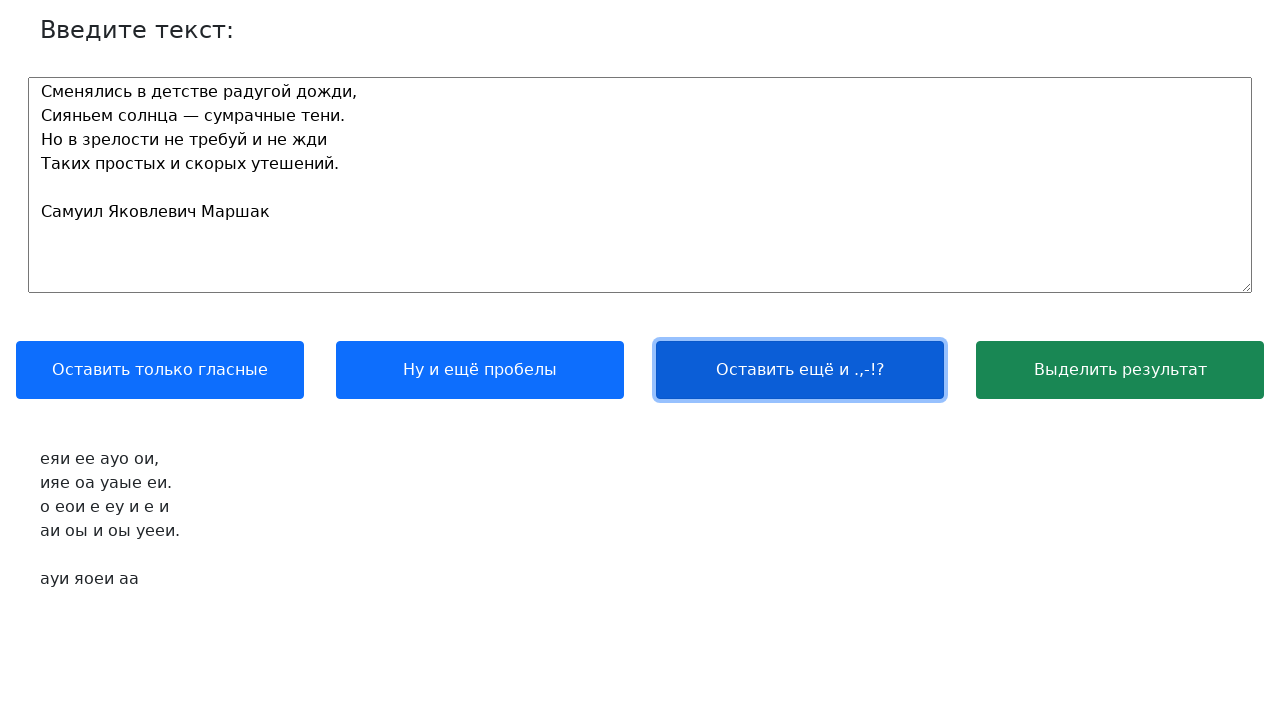

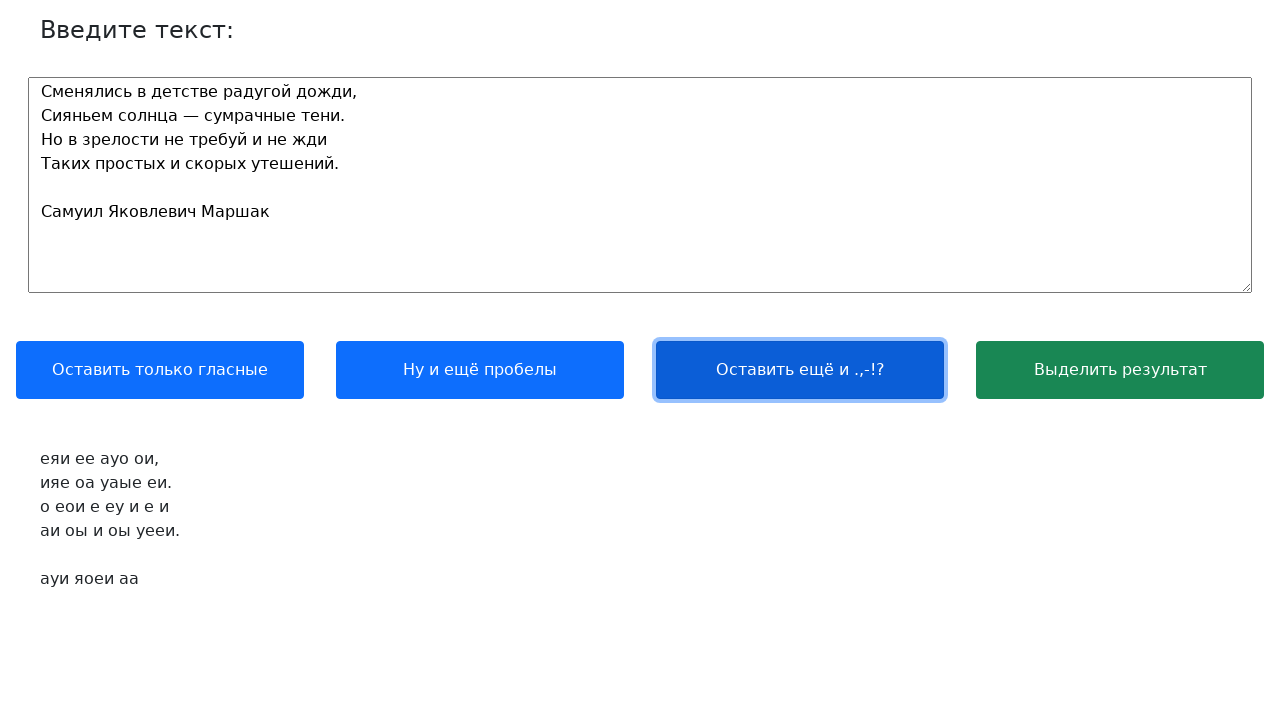